Tests a data types form by filling in personal information fields (name, address, contact details, job info), leaving zip code empty, submitting the form, and verifying that fields are highlighted correctly based on validation (danger for empty zip code, success for filled fields).

Starting URL: https://bonigarcia.dev/selenium-webdriver-java/data-types.html

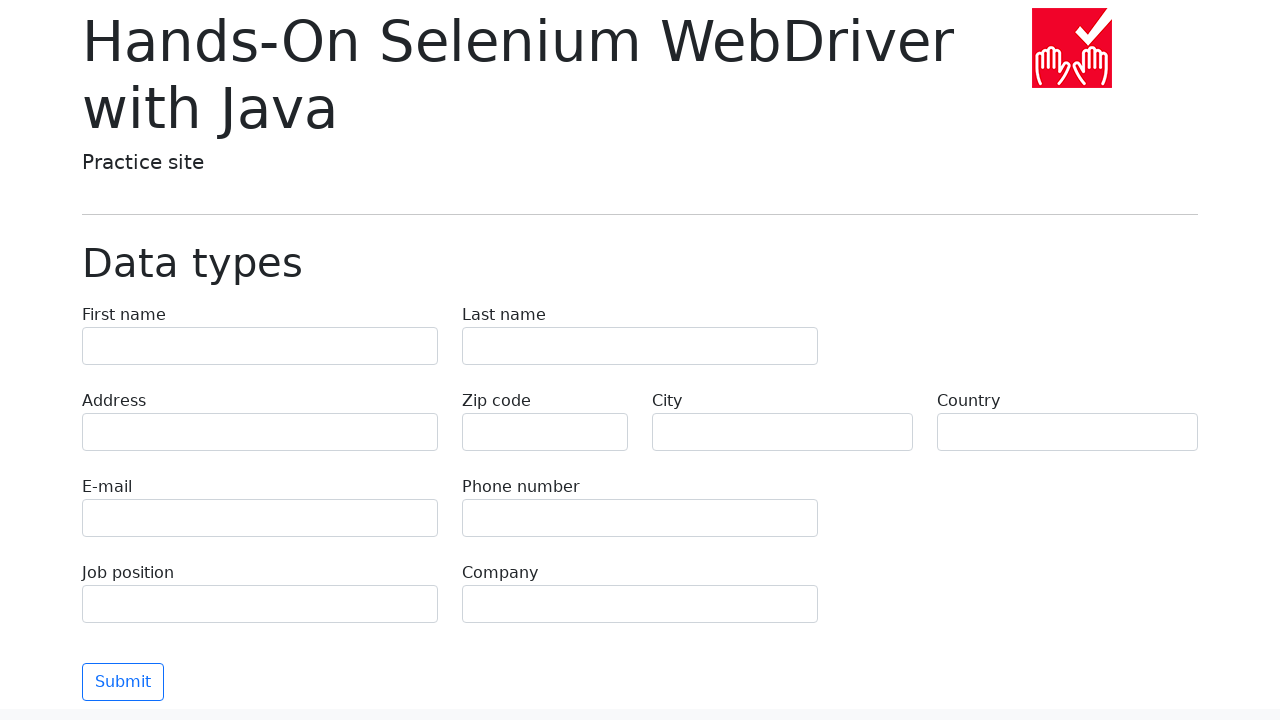

Filled first name field with 'Иван' on input[name='first-name']
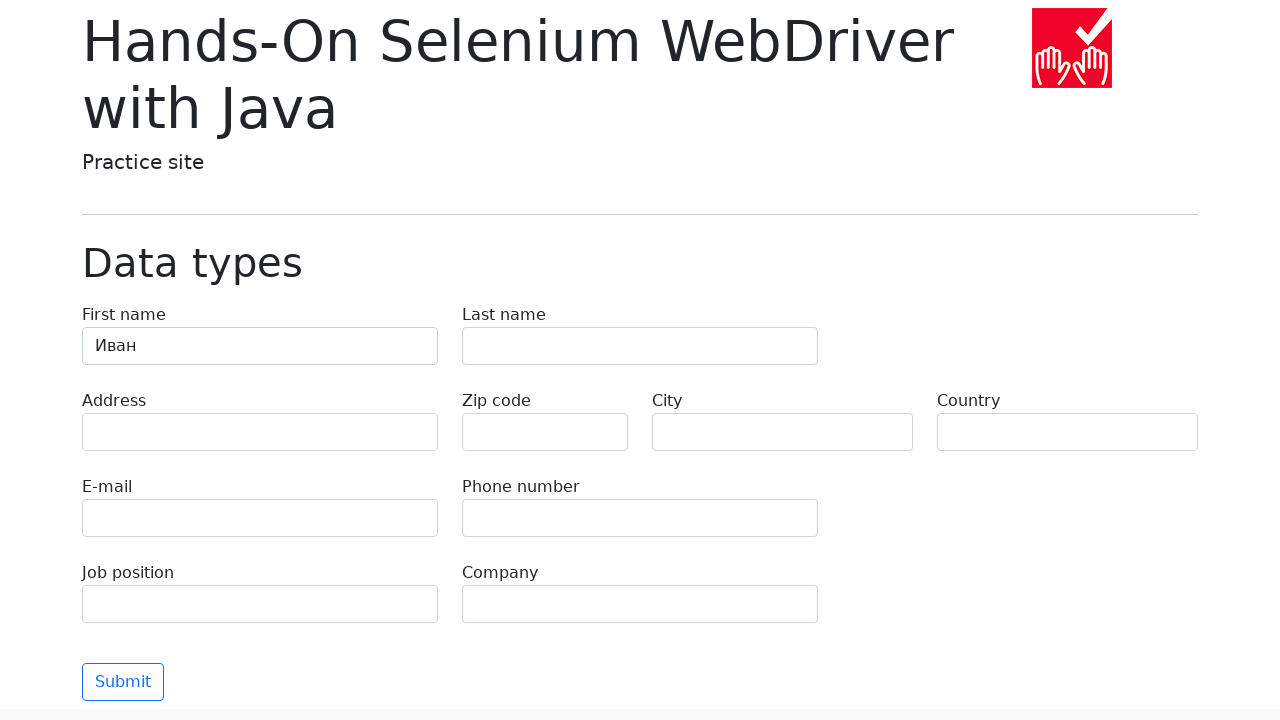

Filled last name field with 'Пертов' on input[name='last-name']
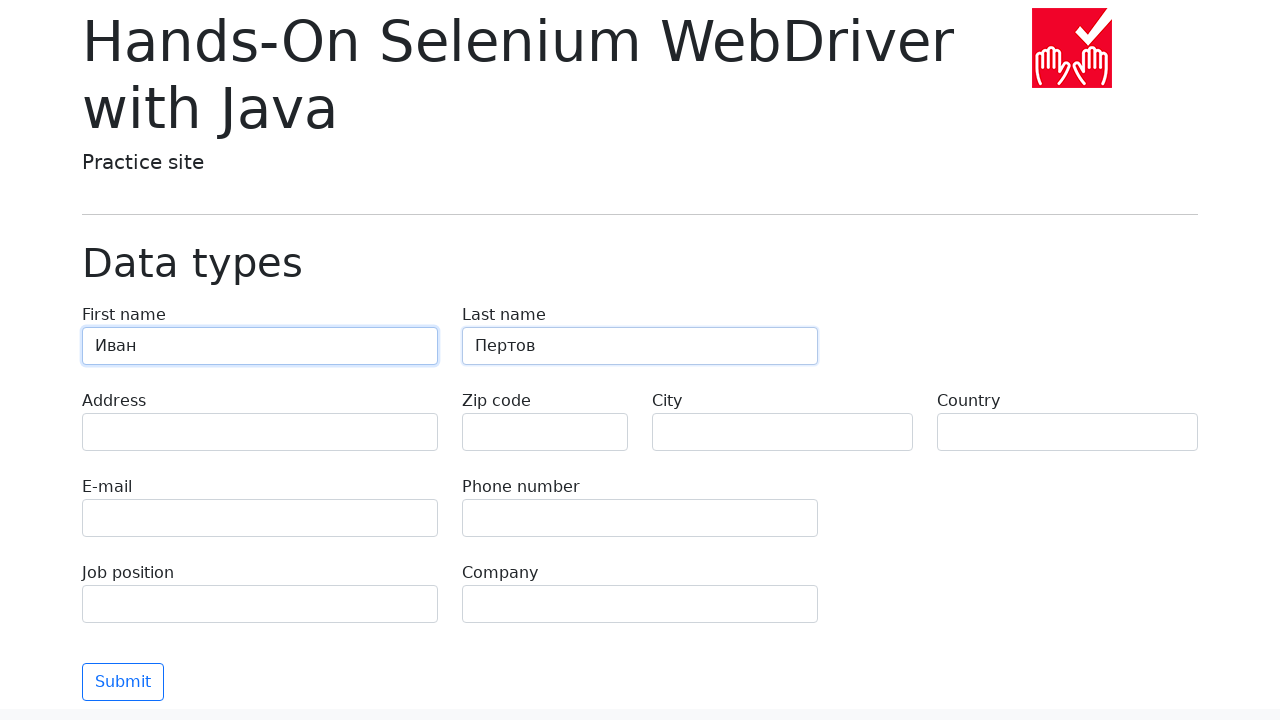

Filled address field with 'Ленинв 5-33' on input[name='address']
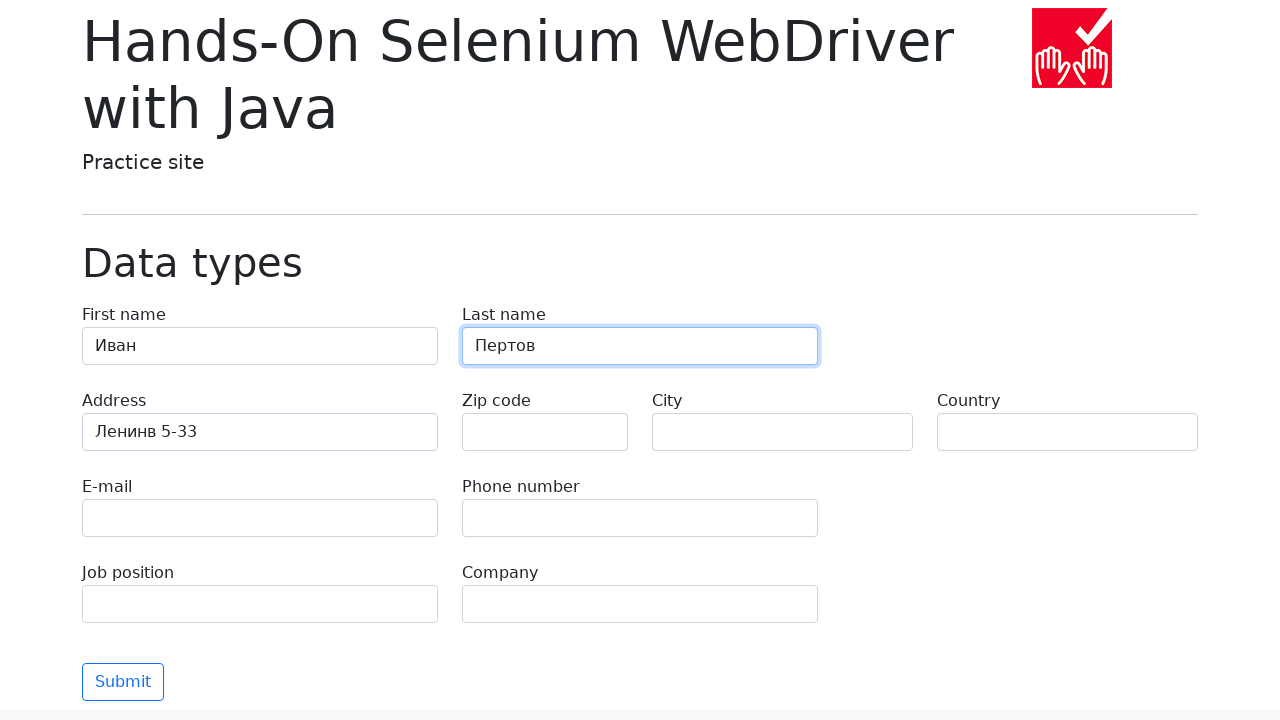

Cleared zip code field to leave it empty on input[name='zip-code']
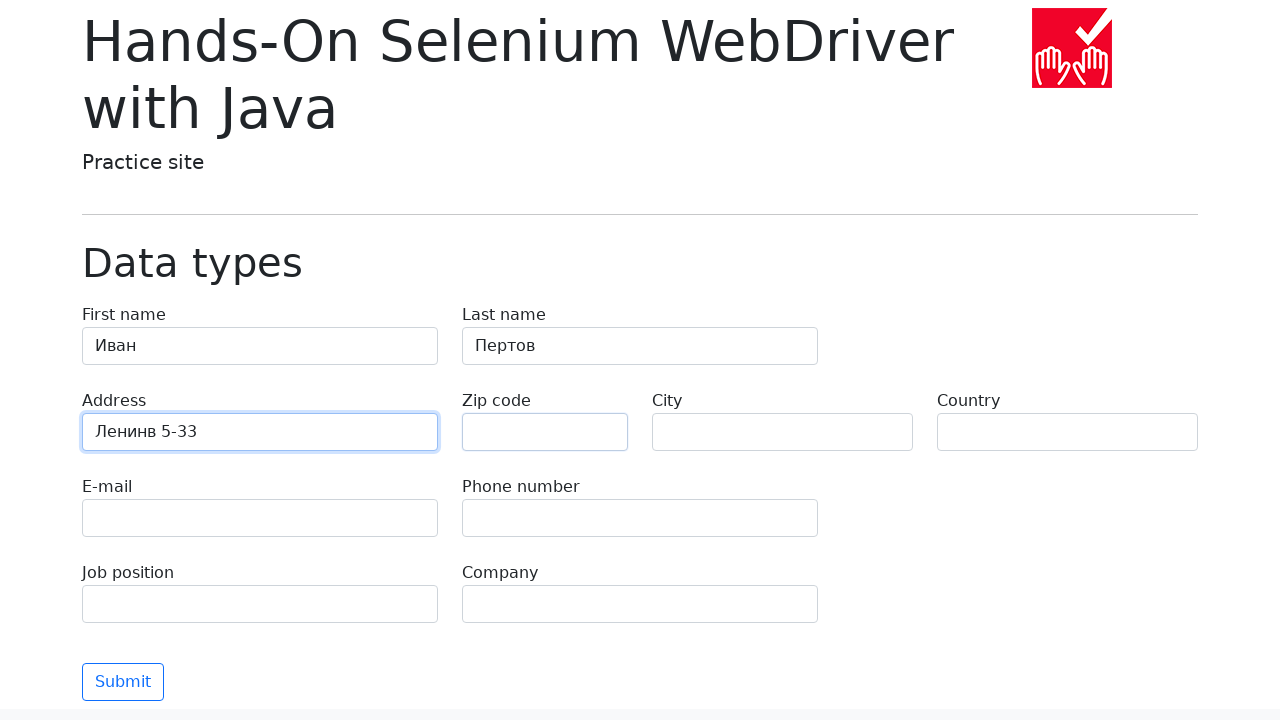

Filled city field with 'москва' on input[name='city']
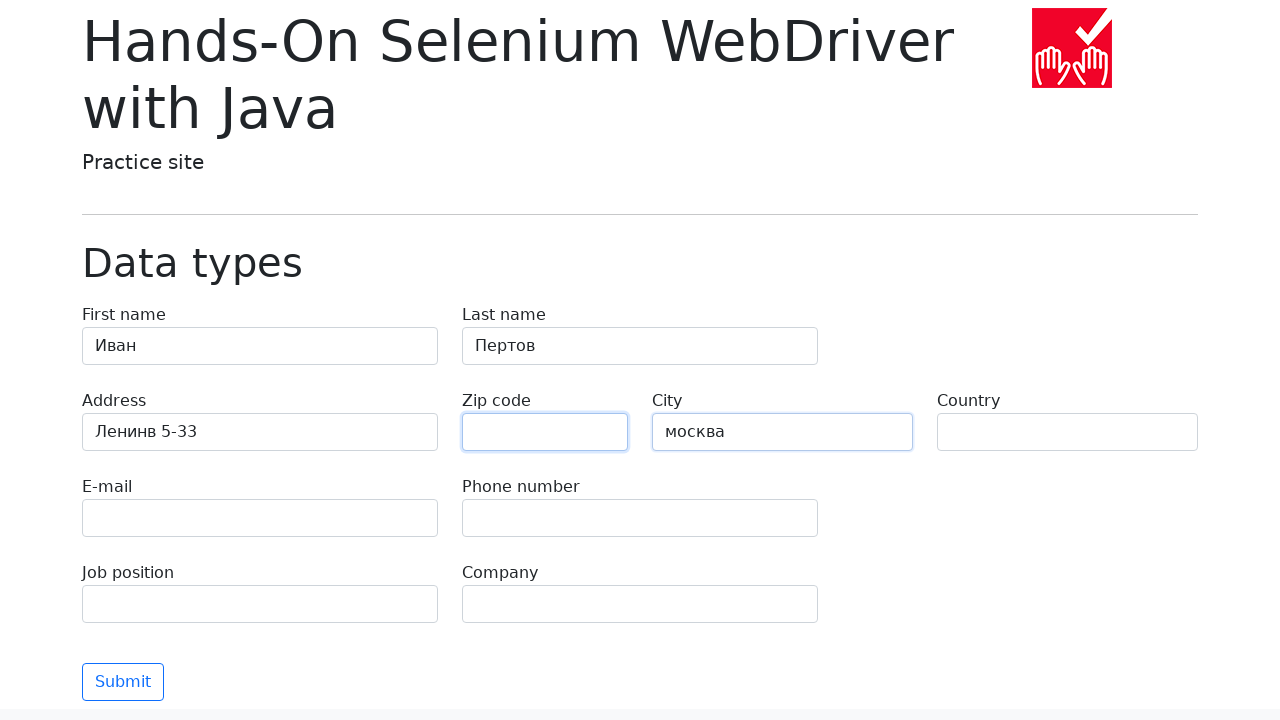

Filled country field with 'Россия' on input[name='country']
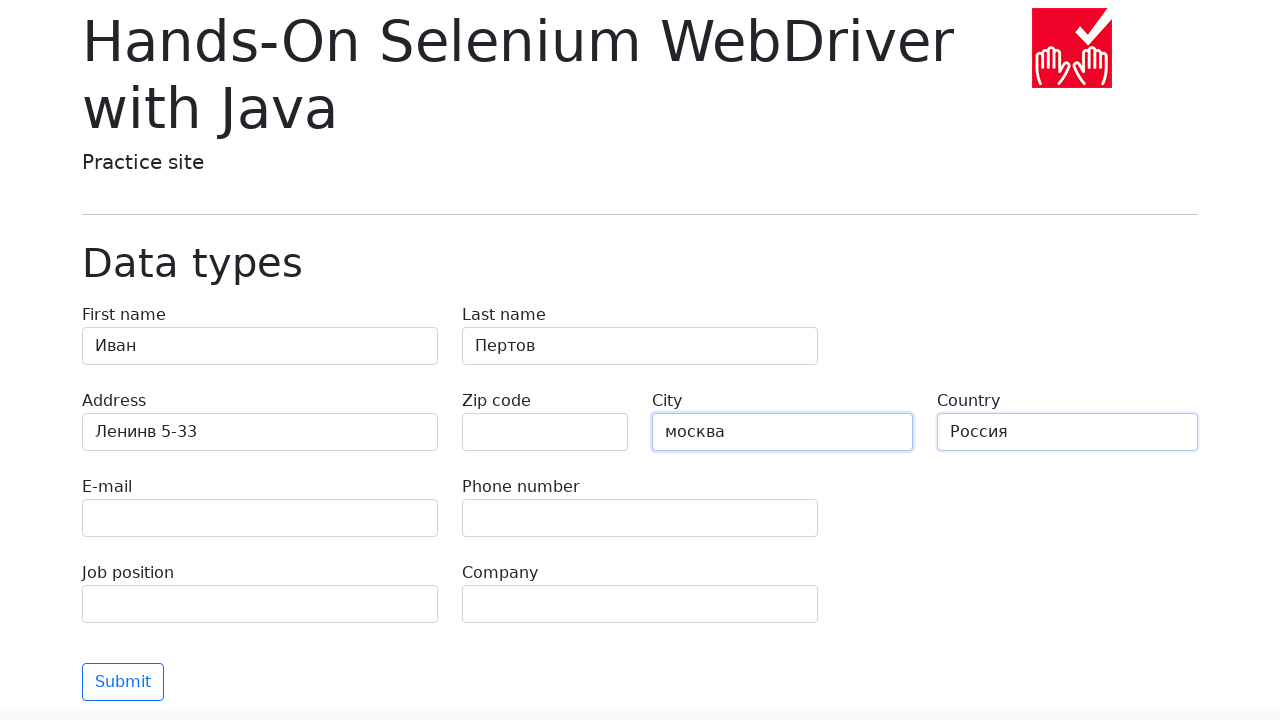

Filled email field with 'test@skypro.com' on input[name='e-mail']
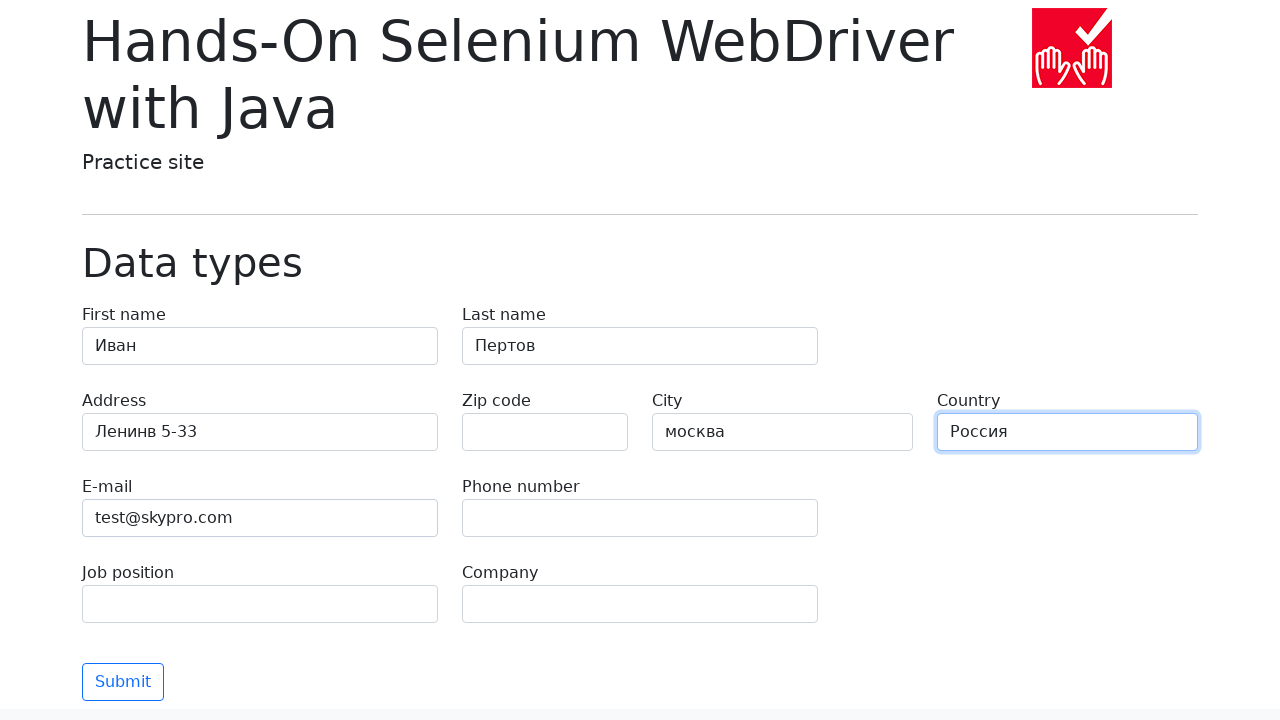

Filled phone field with '+79062222222' on input[name='phone']
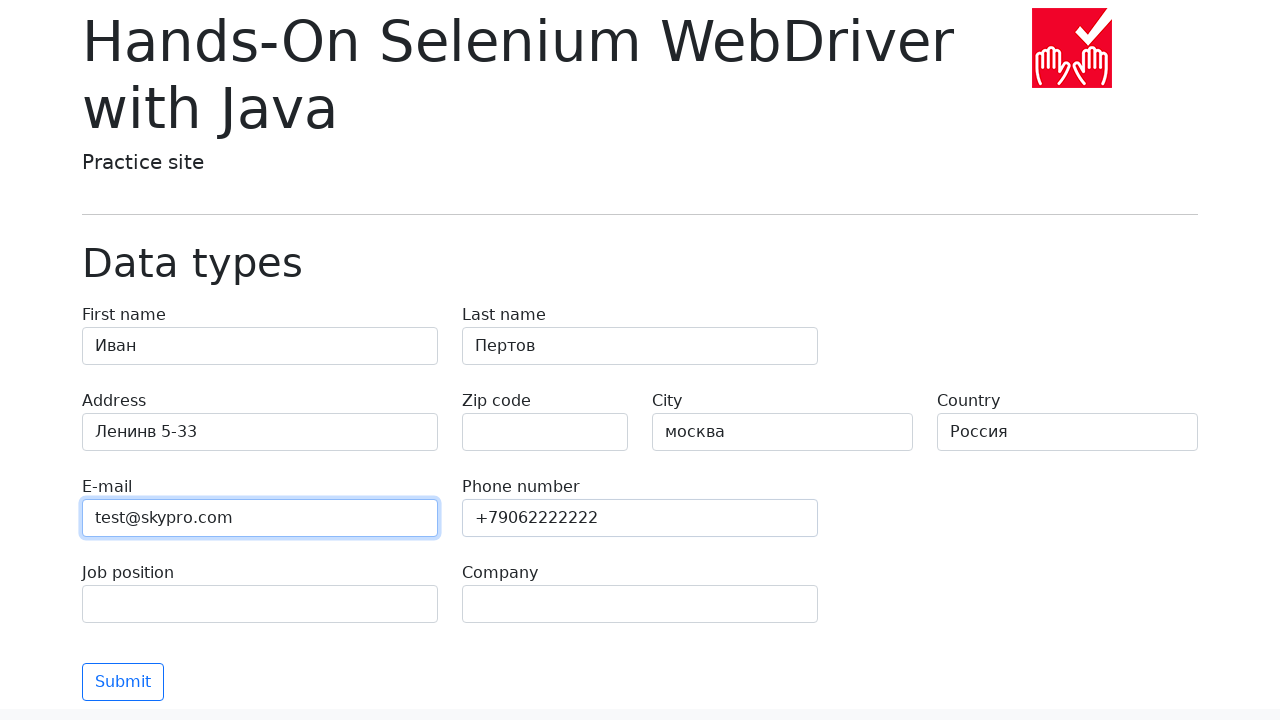

Filled job position field with 'QA' on input[name='job-position']
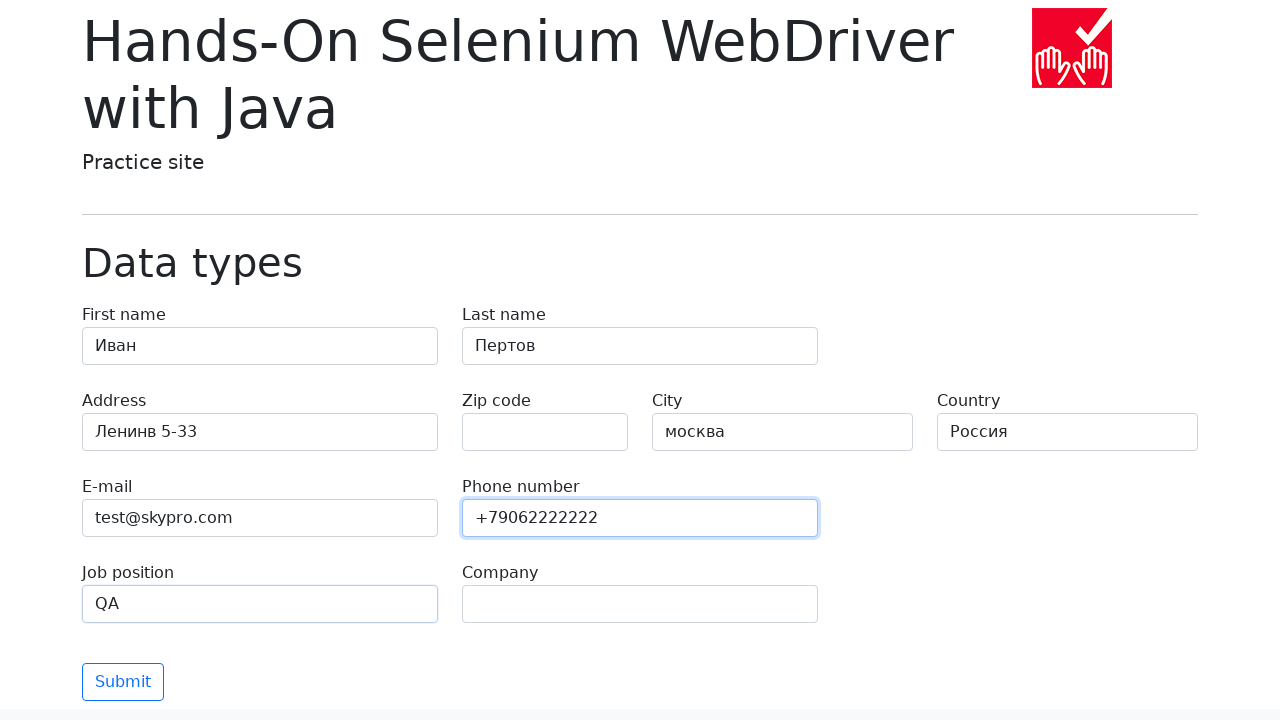

Filled company field with 'SkyPro' on input[name='company']
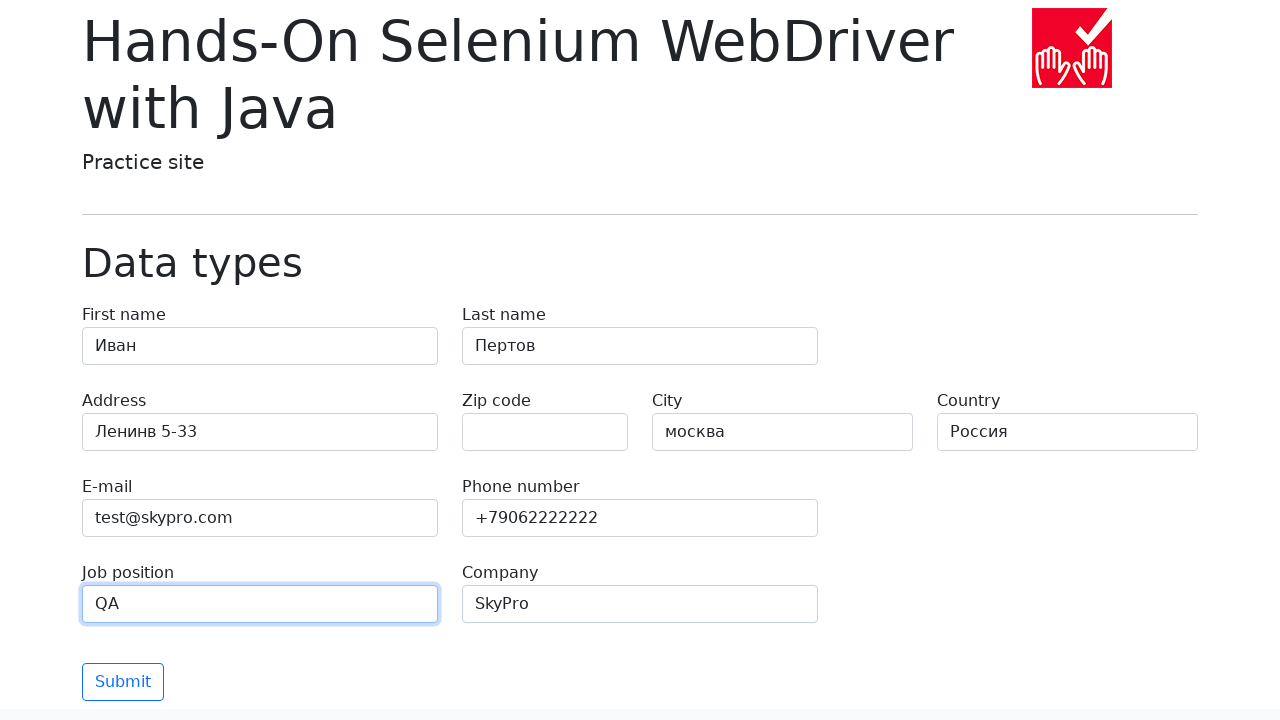

Clicked submit button to submit the form at (123, 682) on button
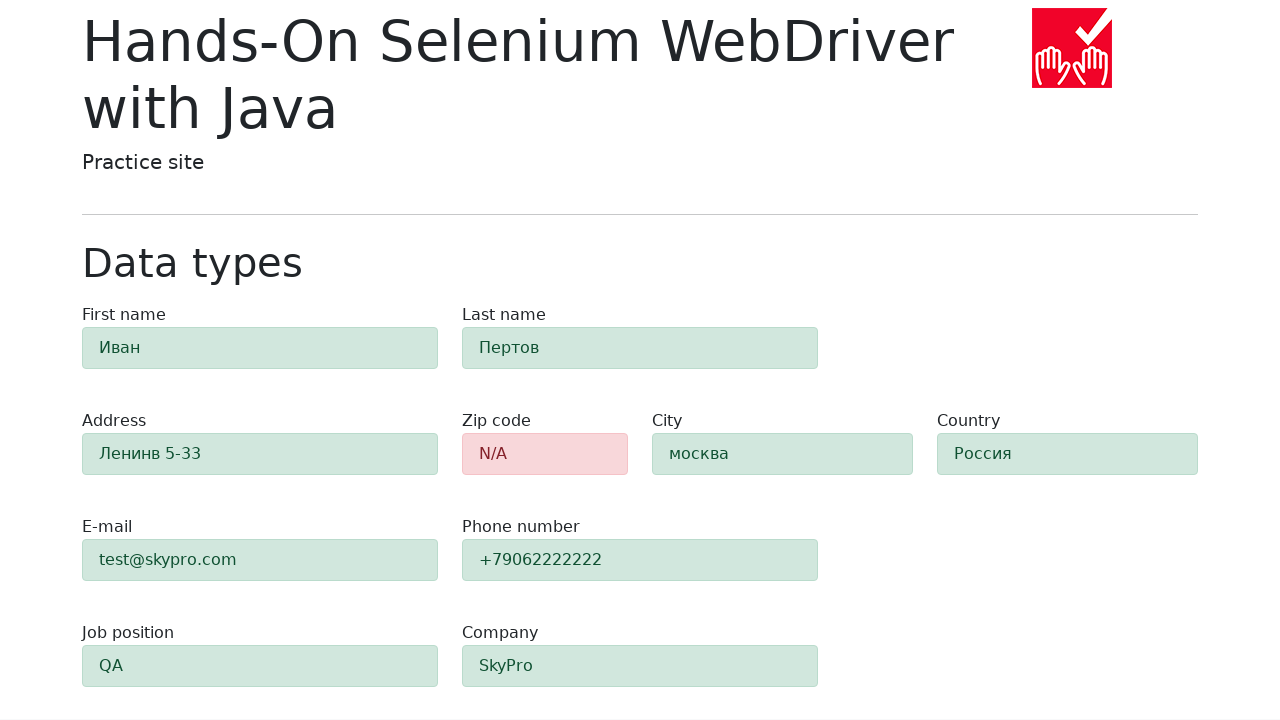

Form validation completed, zip code field marked with danger class
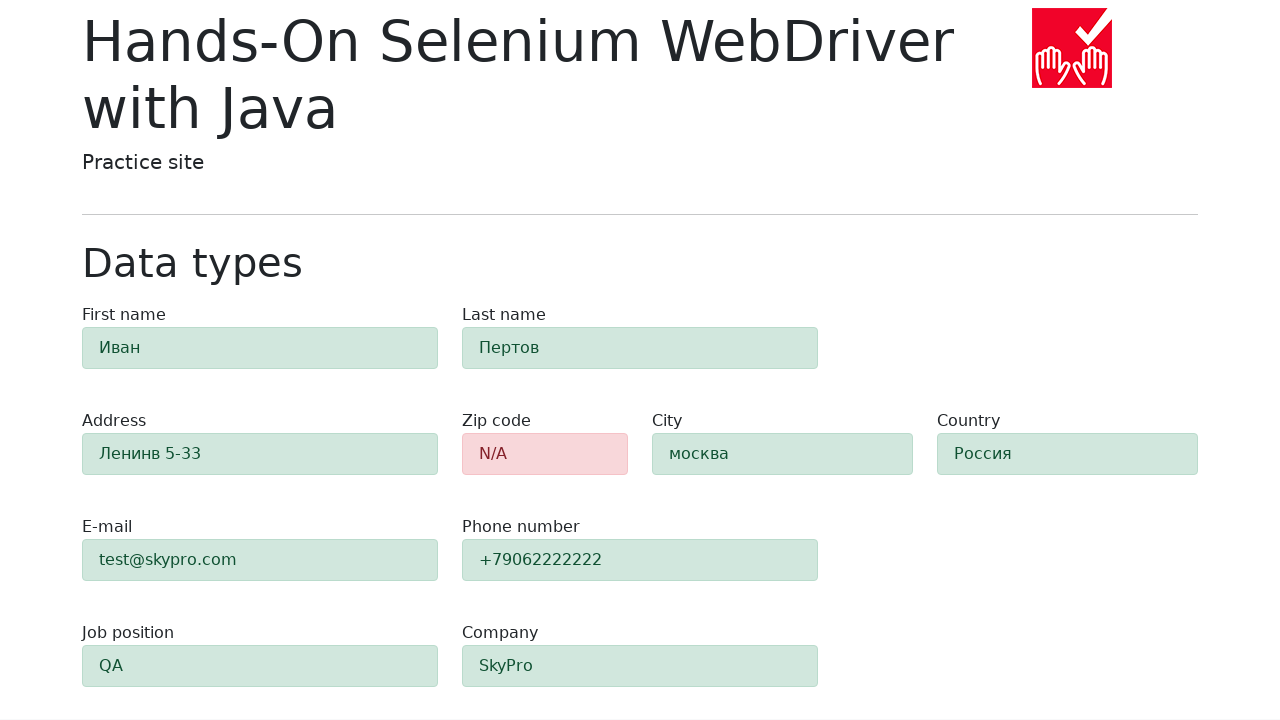

Retrieved zip code field class attribute
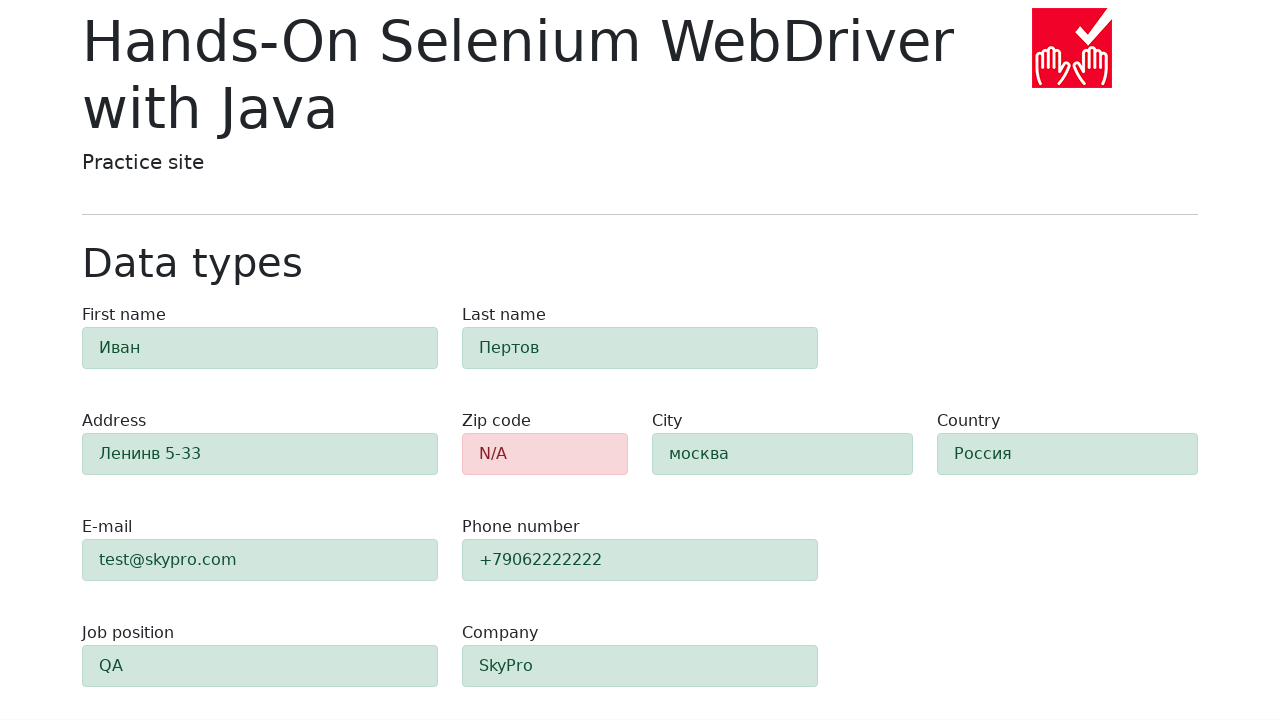

Verified zip code field has 'danger' class for validation error
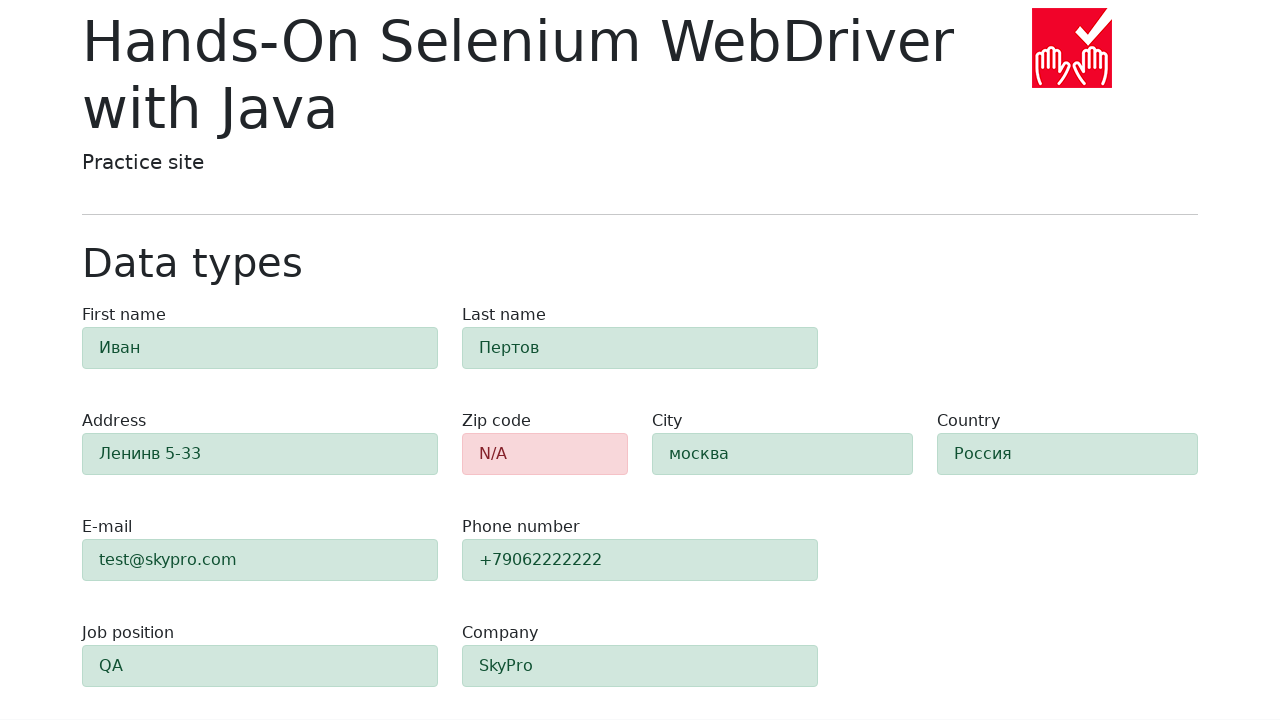

Verified first name field has 'success' class
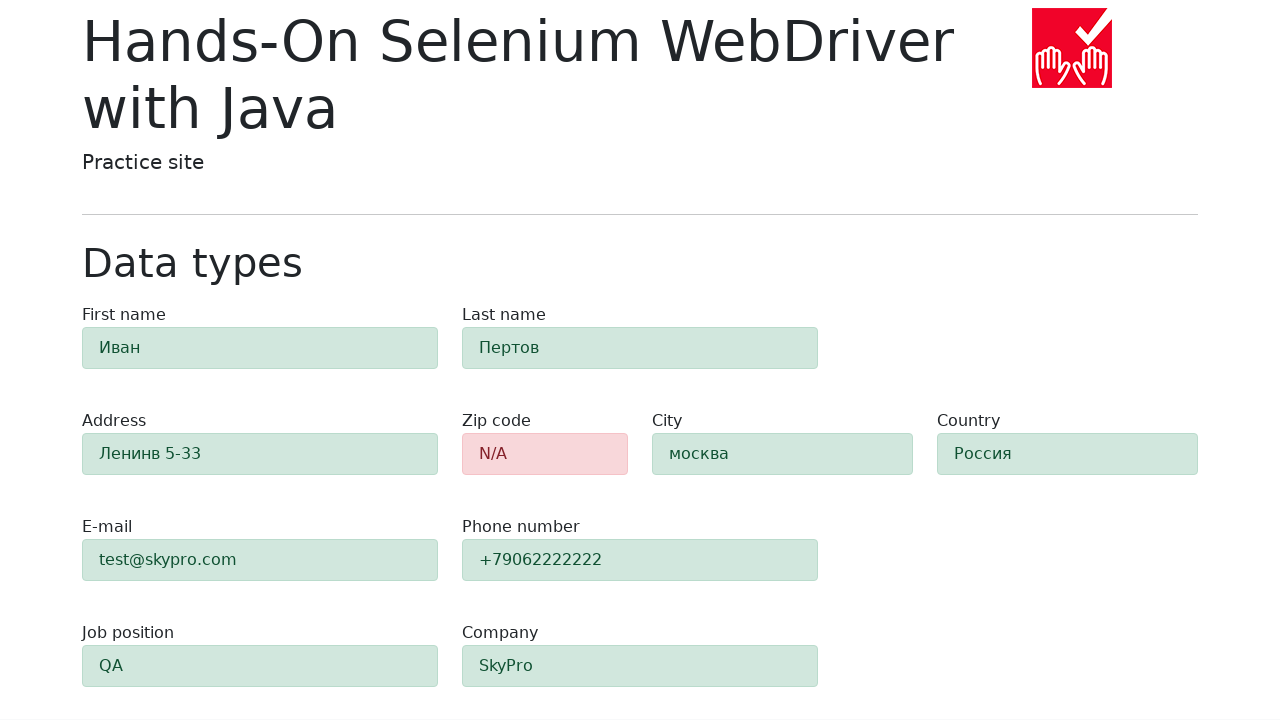

Verified last name field has 'success' class
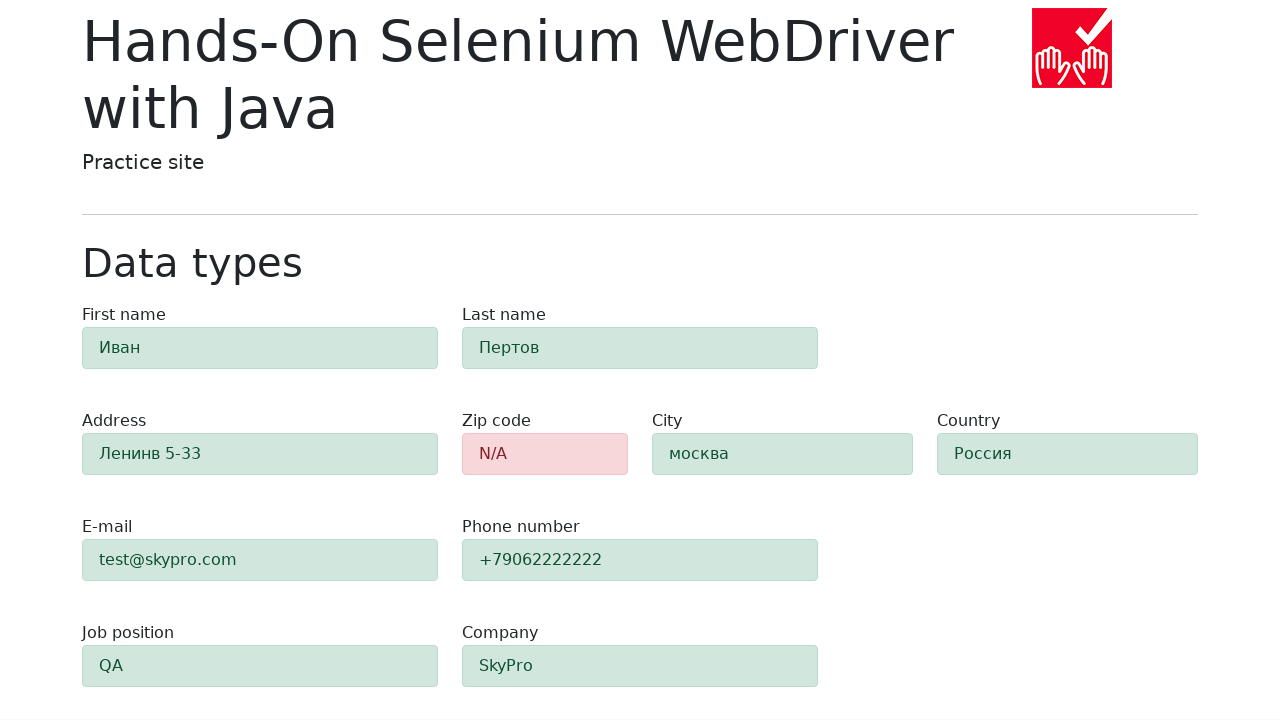

Verified address field has 'success' class
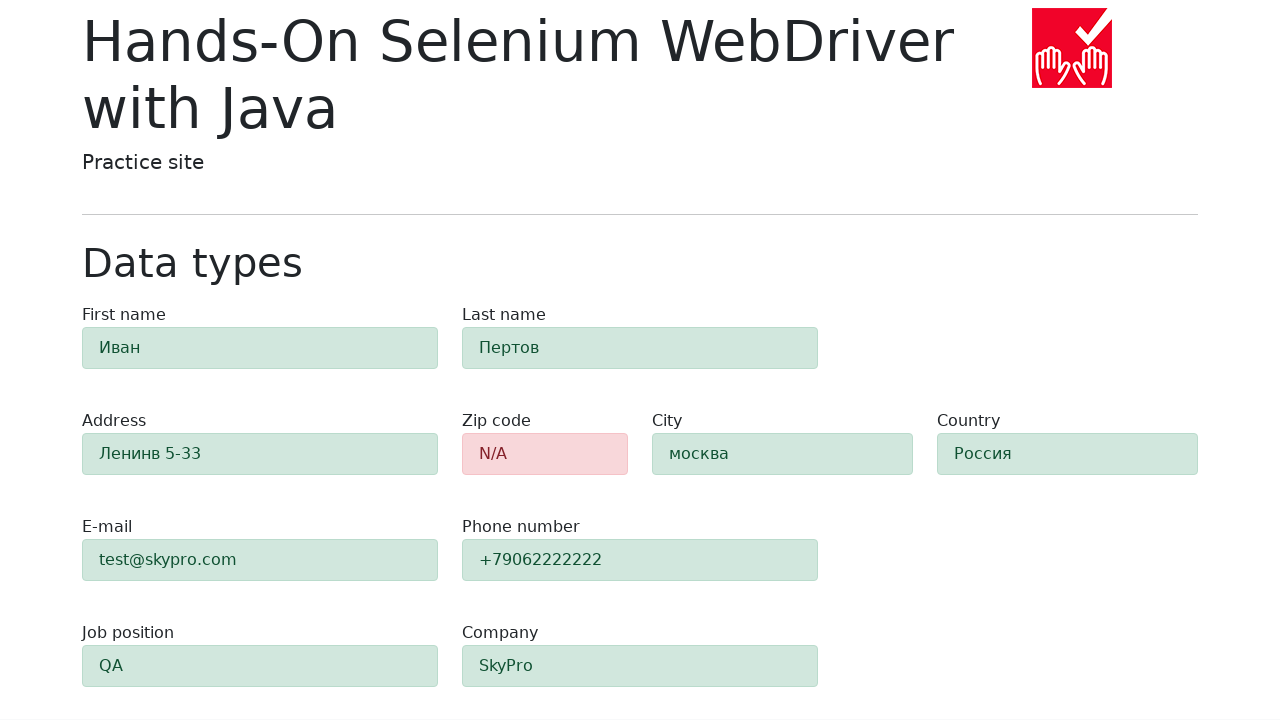

Verified city field has 'success' class
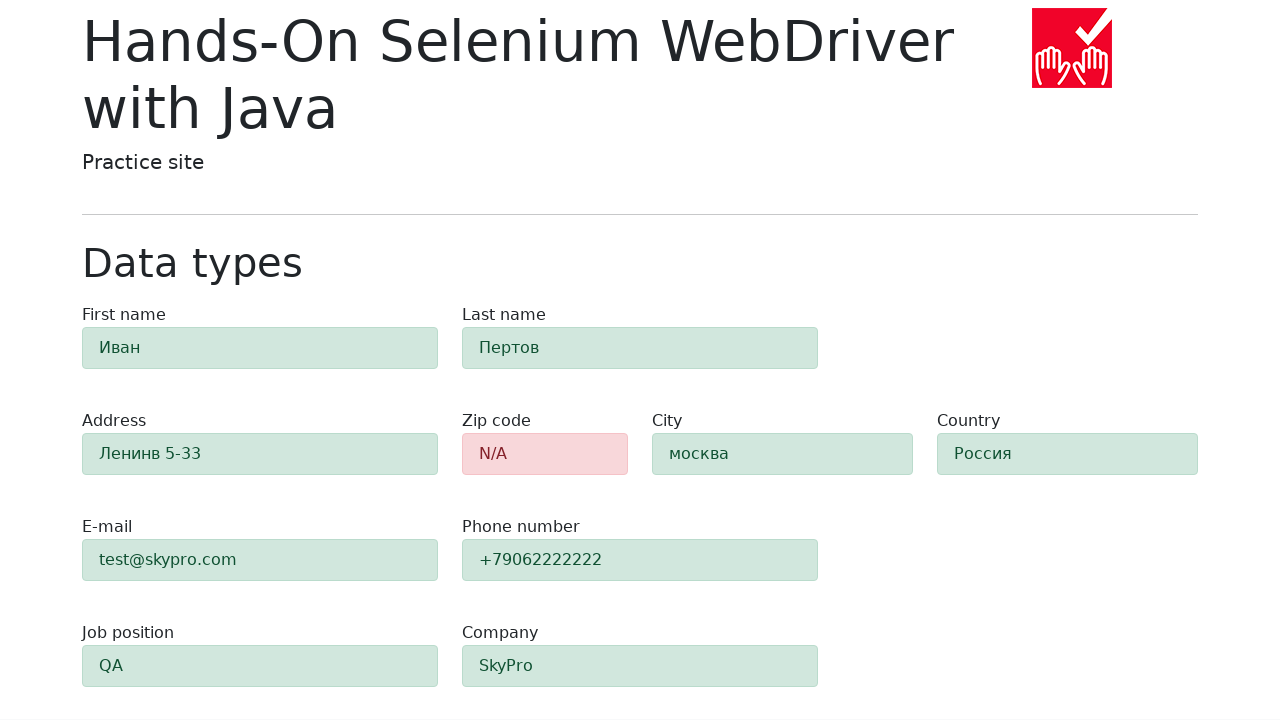

Verified country field has 'success' class
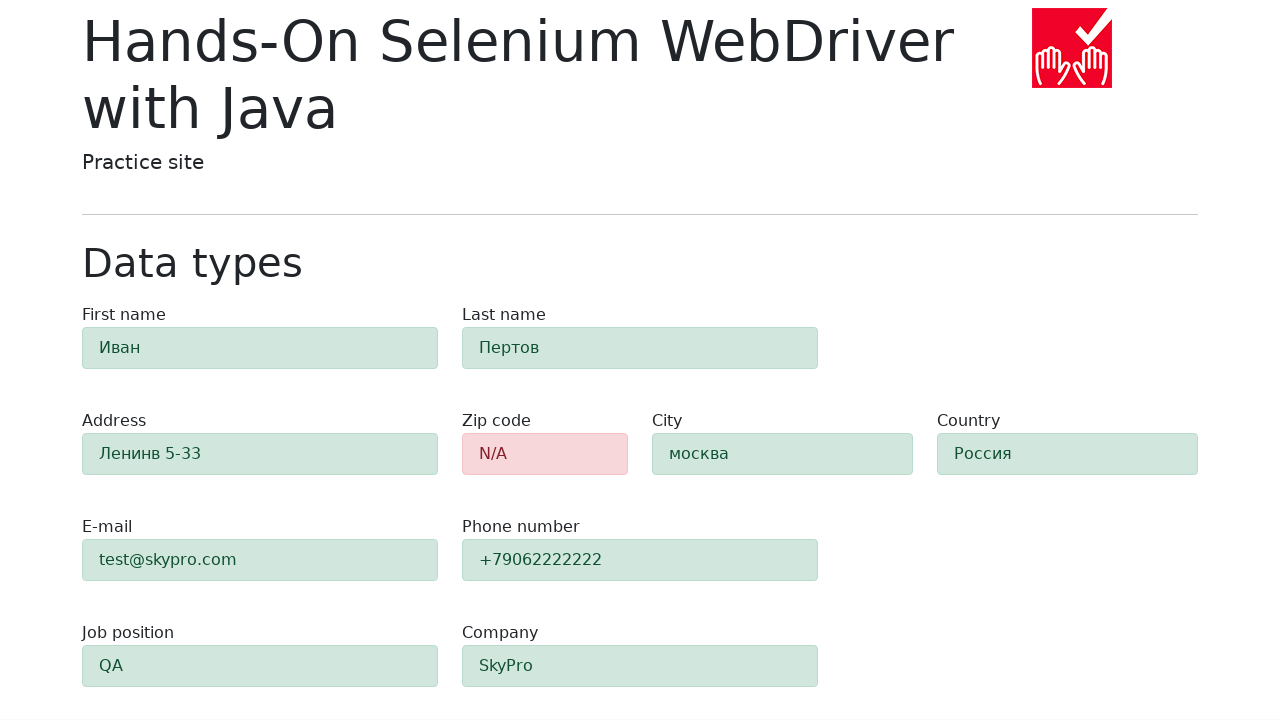

Verified email field has 'success' class
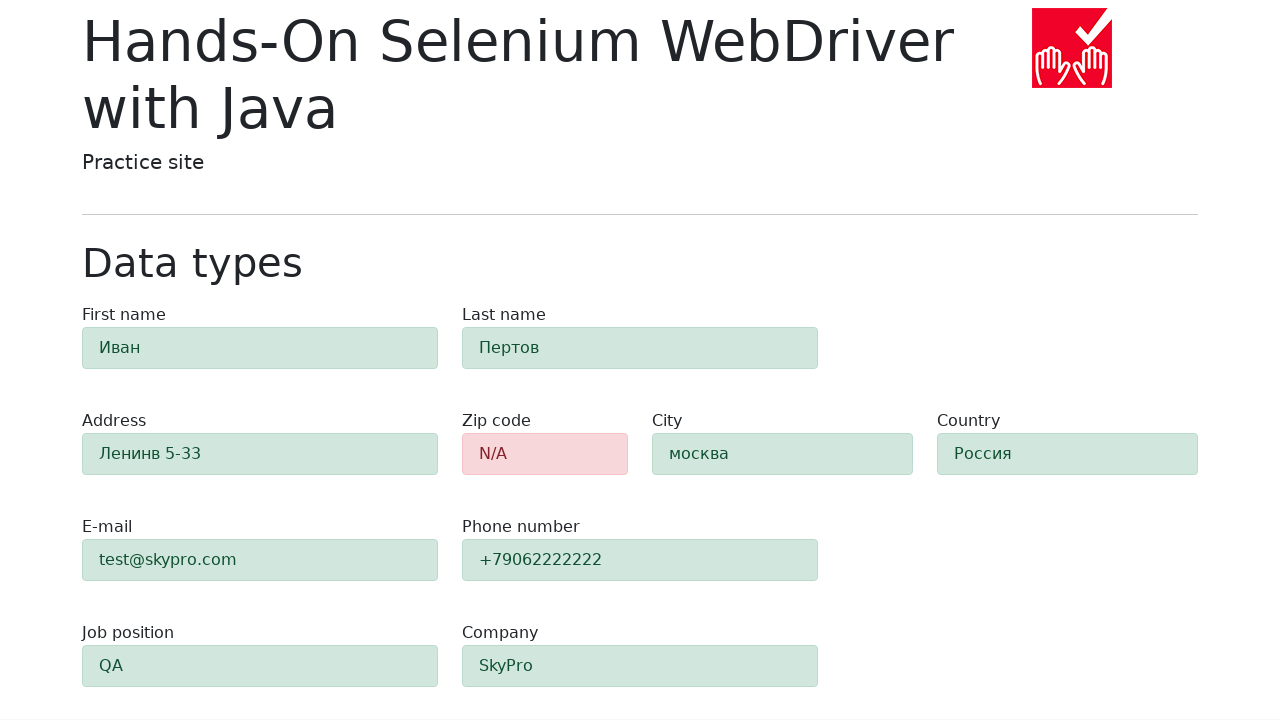

Verified phone field has 'success' class
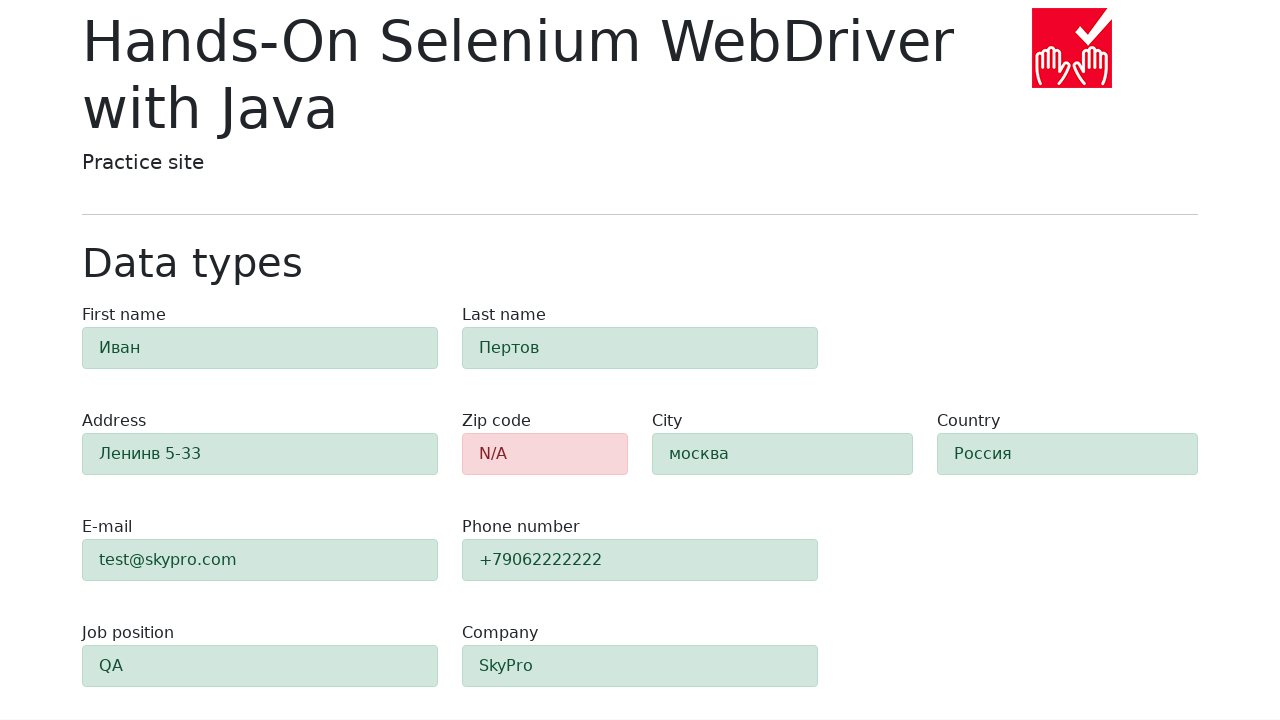

Verified job position field has 'success' class
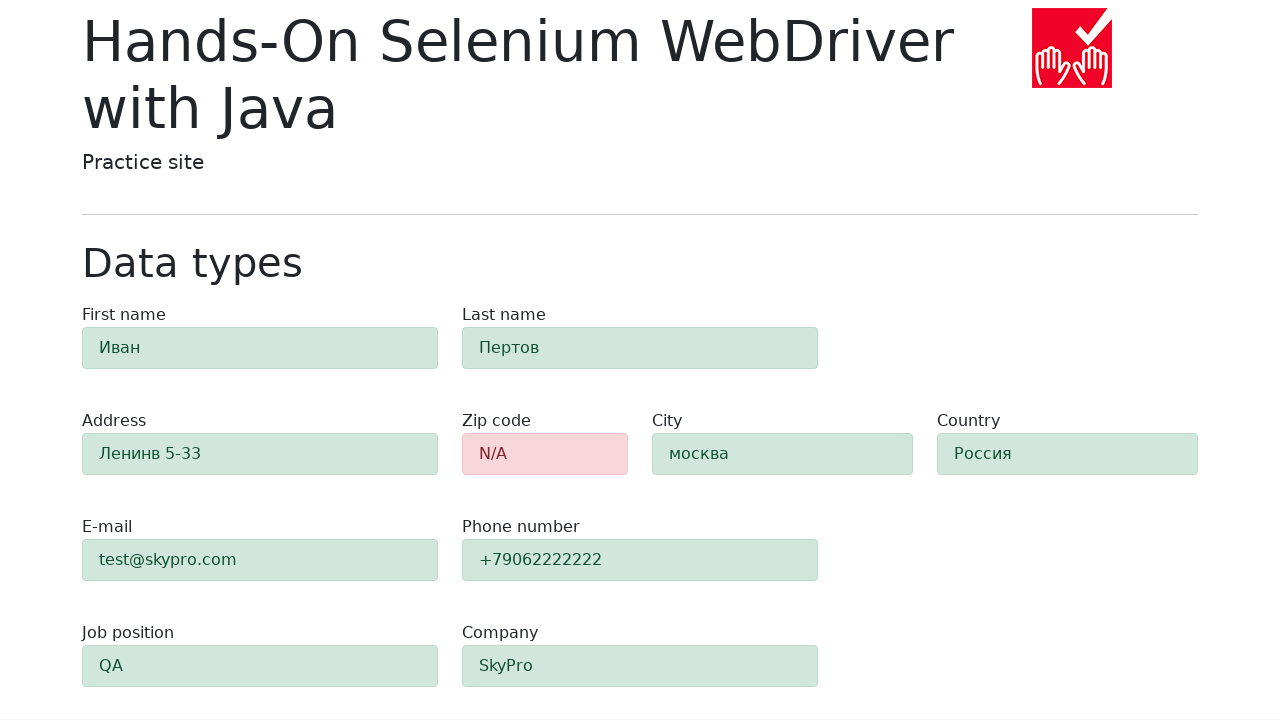

Verified company field has 'success' class
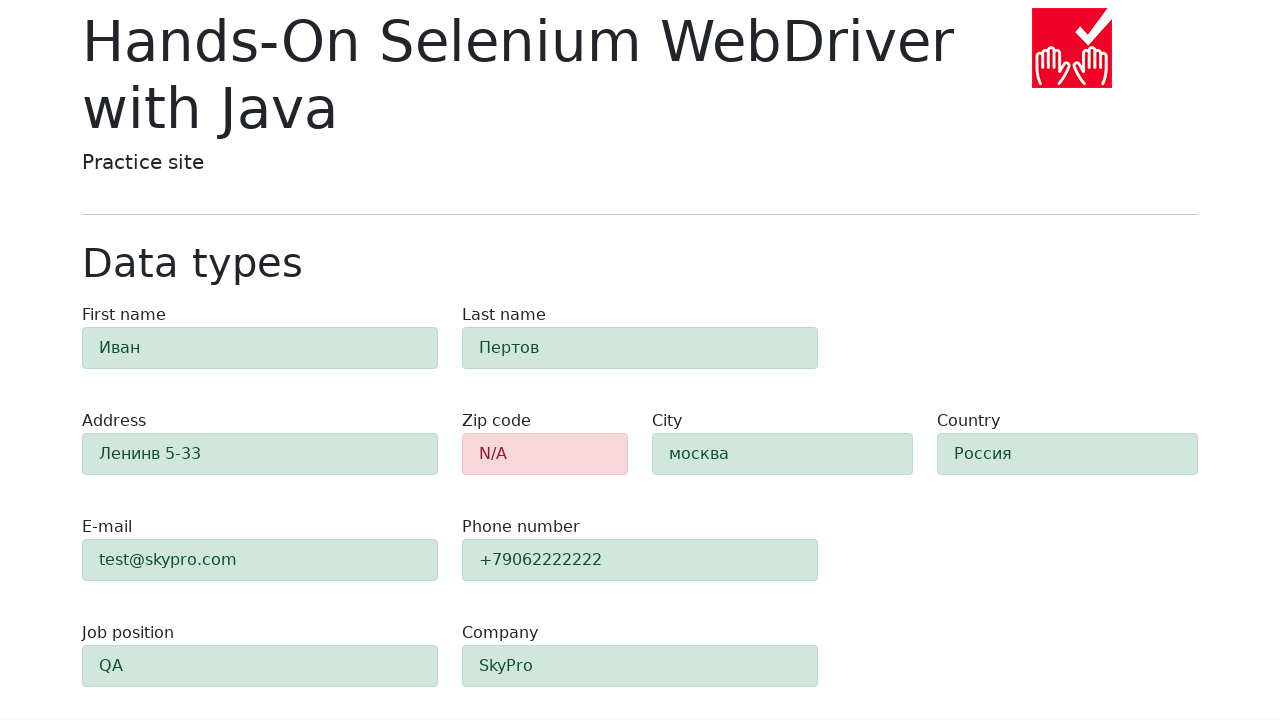

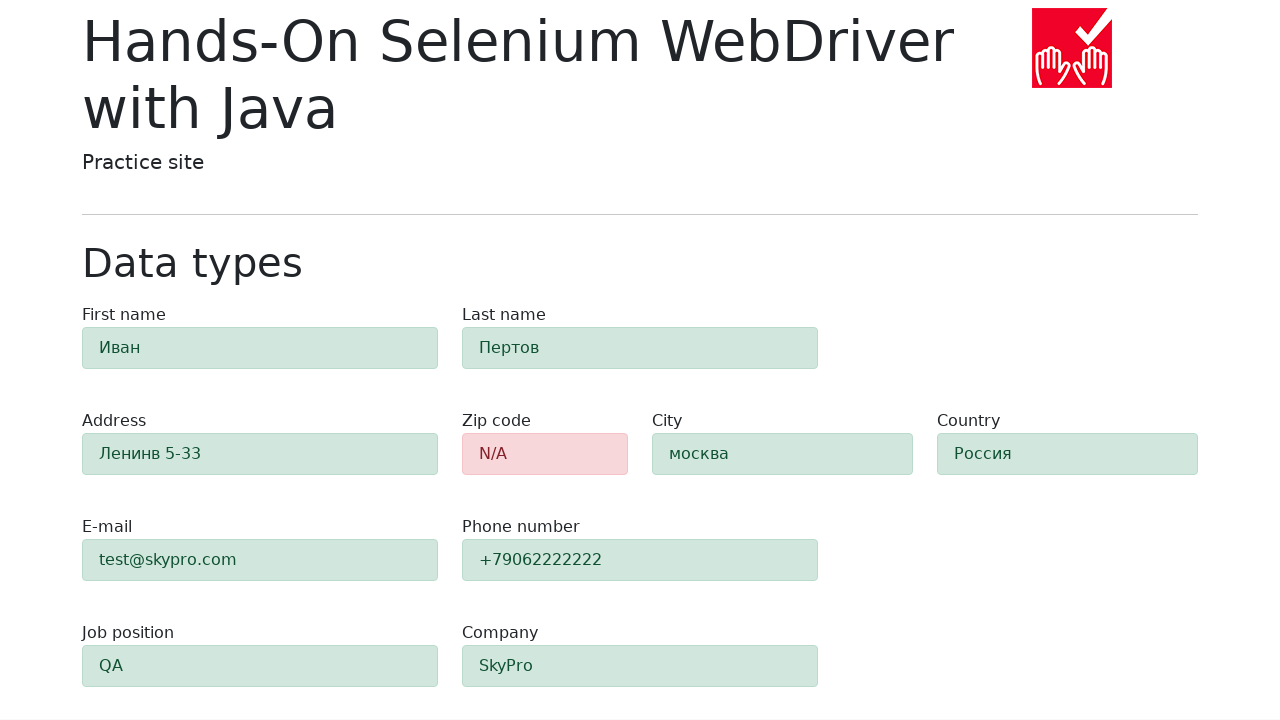